Tests that checkbox elements and registration button are properly displayed and functional on the registration page by clicking on newsletter and privacy policy checkboxes and verifying their states.

Starting URL: https://ananas.rs/registruj-se

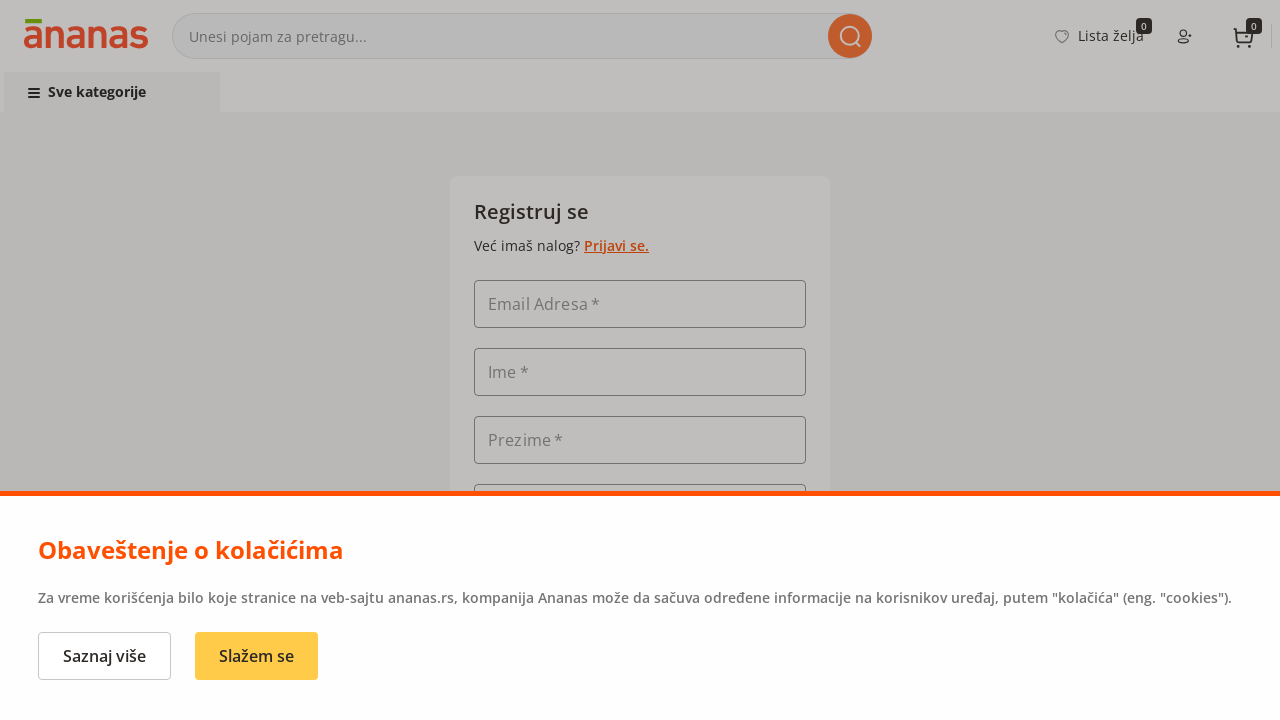

Clicked cookie consent or initial popup button at (256, 656) on button.sc-1rhklln-0.jDfIno
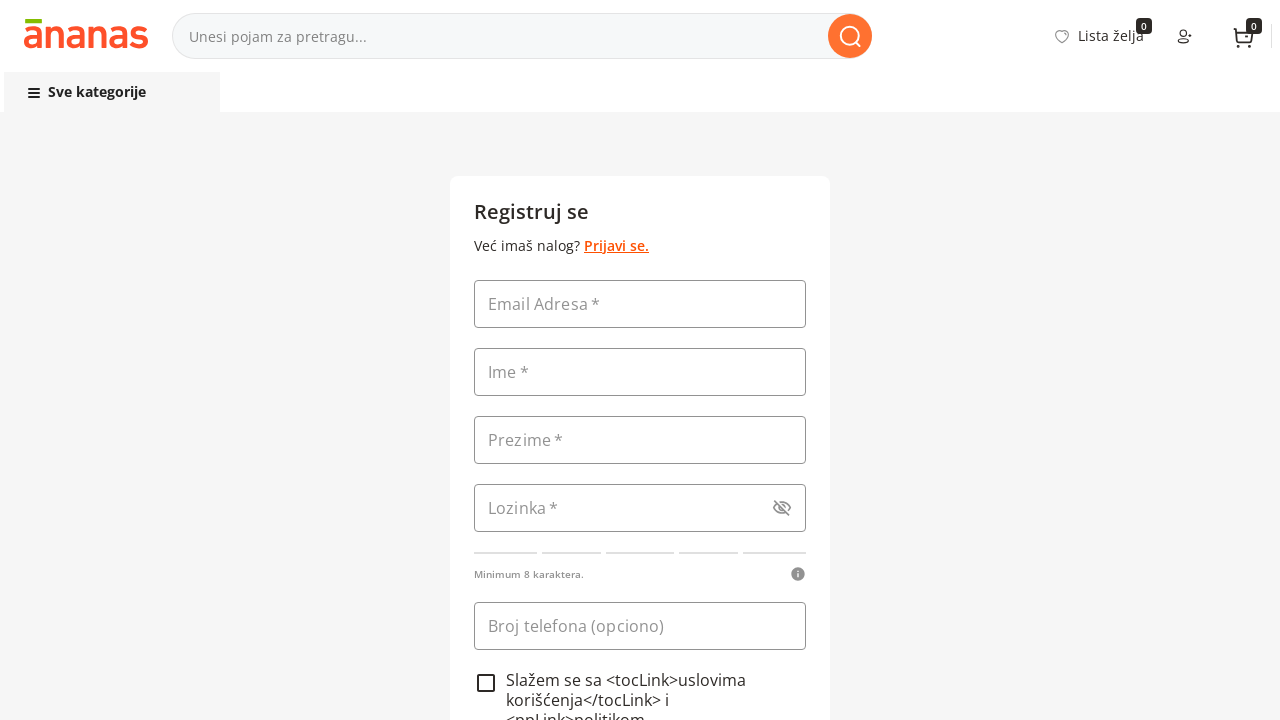

Clicked newsletter checkbox at (486, 438) on input[name='signUpForNewsletter']
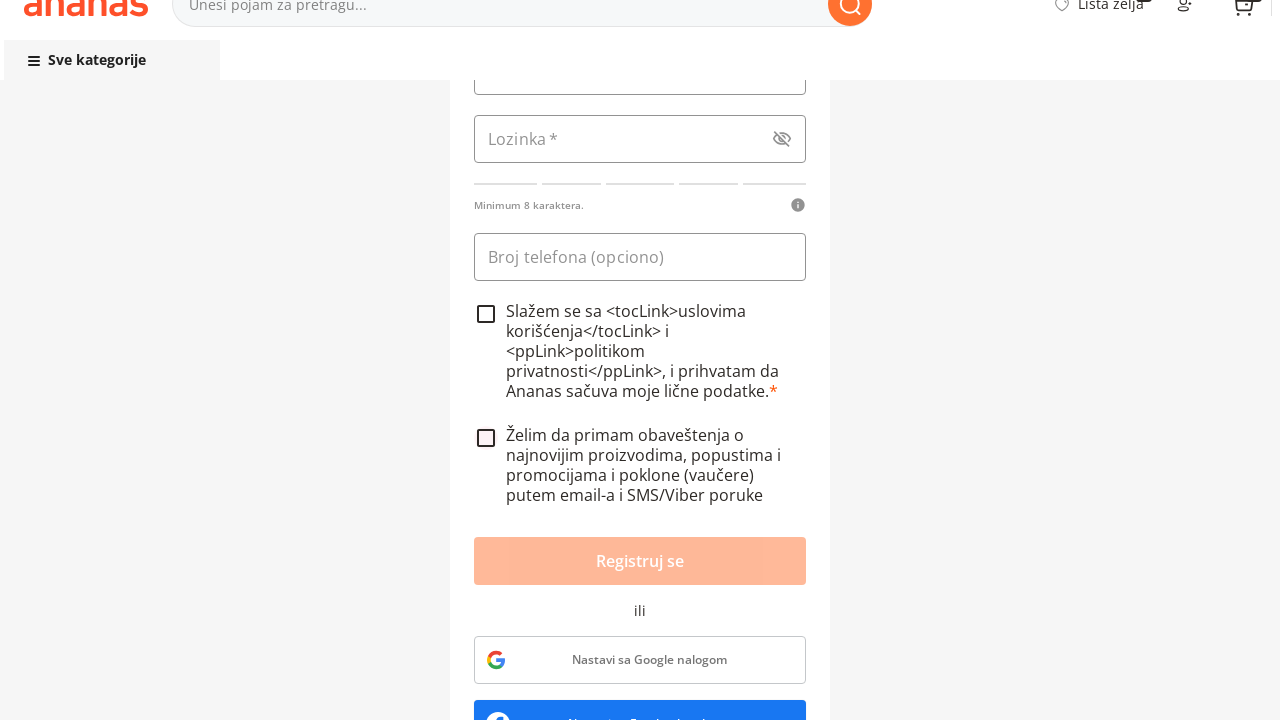

Clicked privacy policy checkbox at (486, 314) on input[name='privacyPolicy']
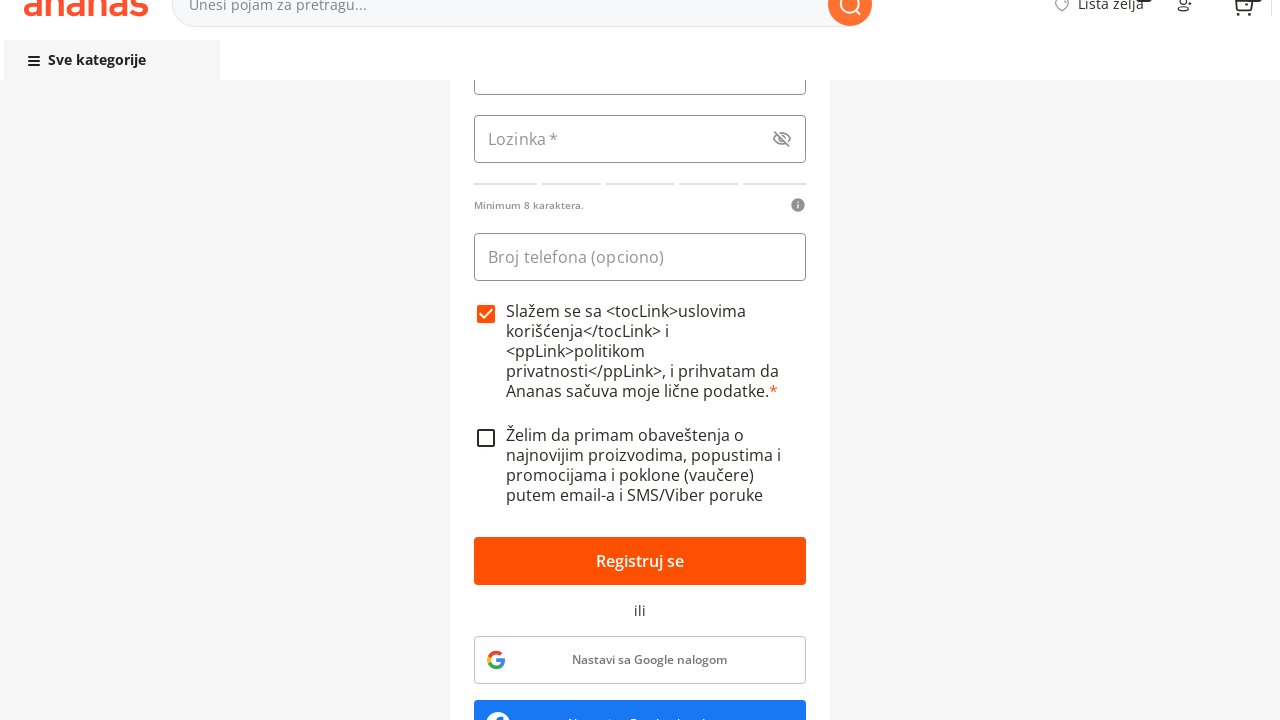

Registration button became visible
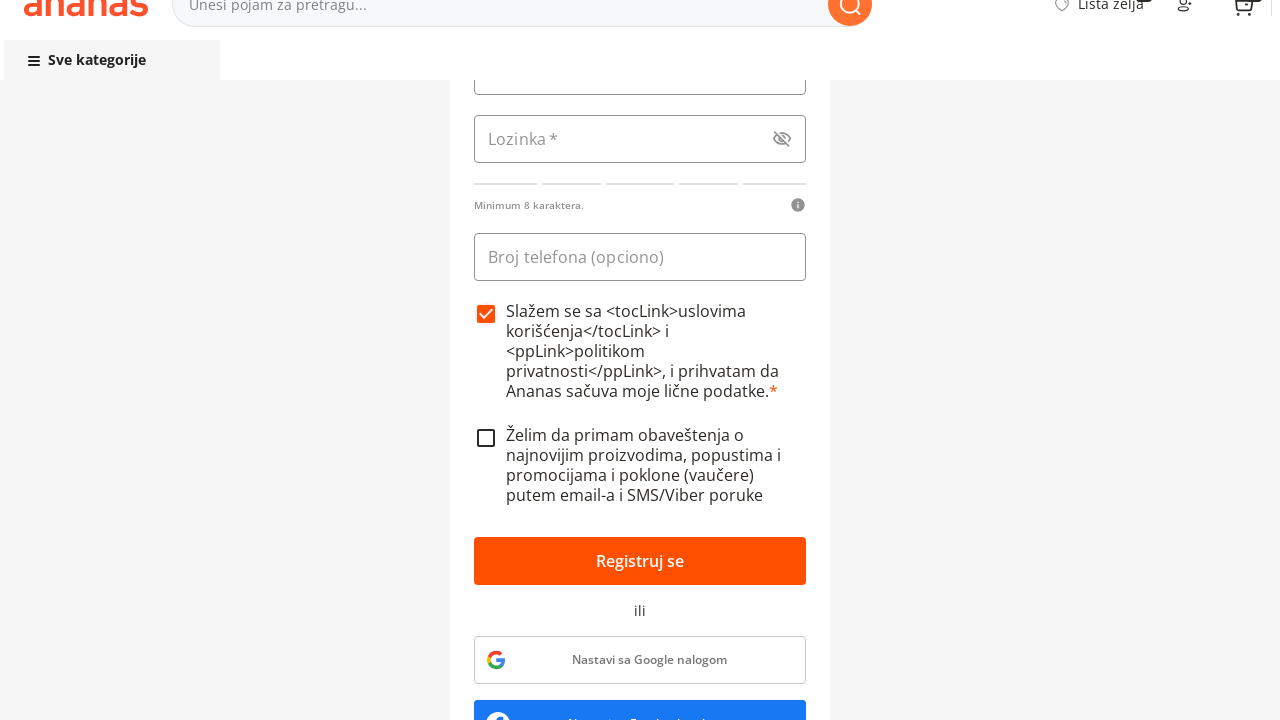

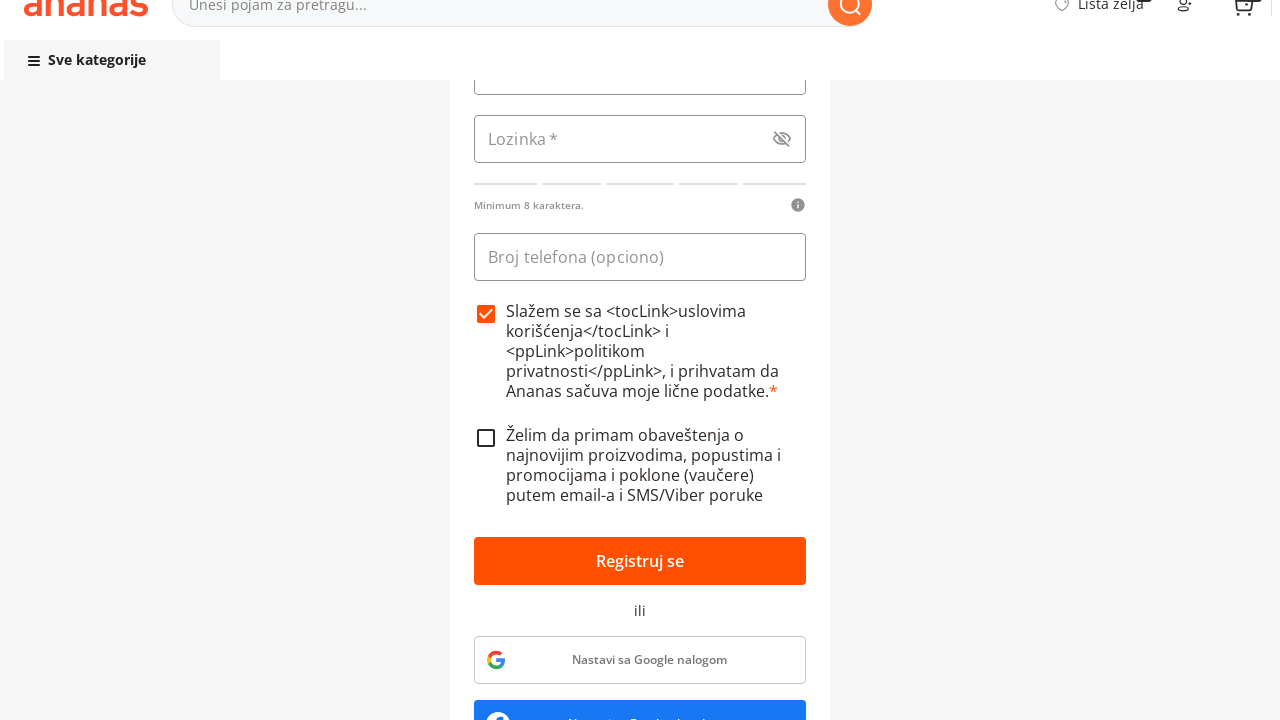